Tests that clicking the prompt button triggers a prompt dialog, enters a name, and verifies the result shows the entered name

Starting URL: https://demoqa.com/alerts

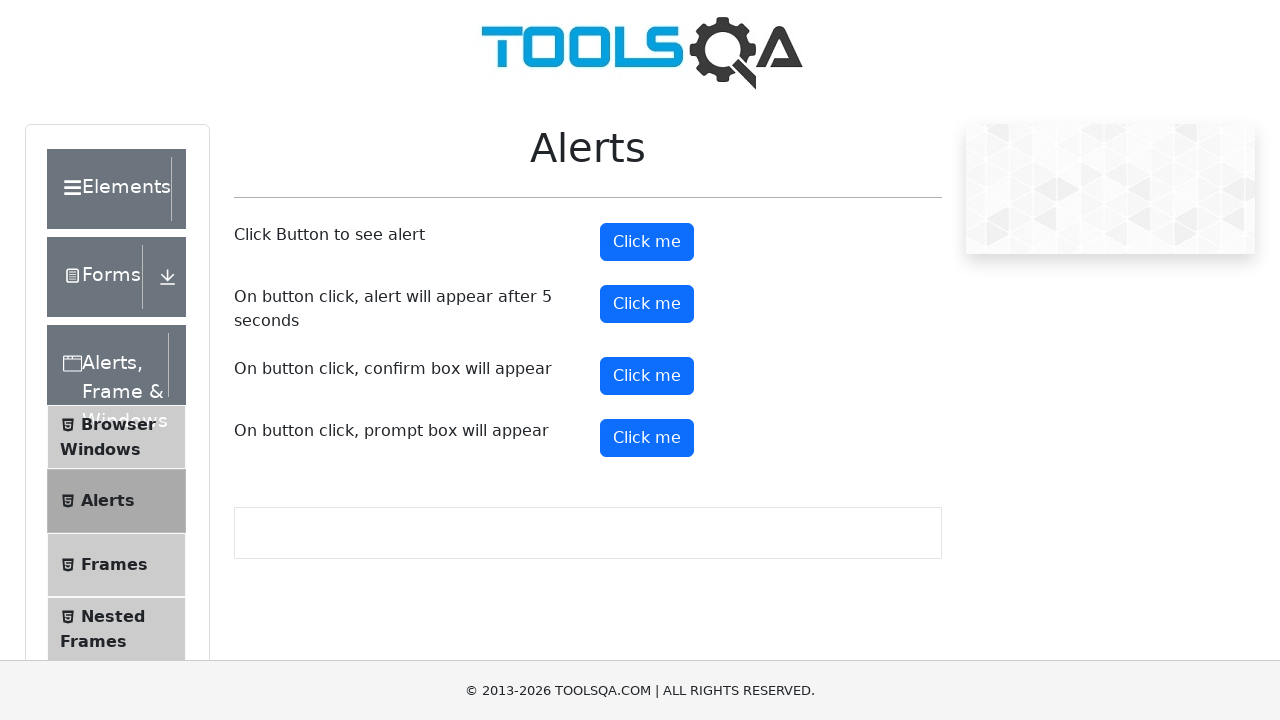

Set up dialog handler to accept prompt with 'John Smith'
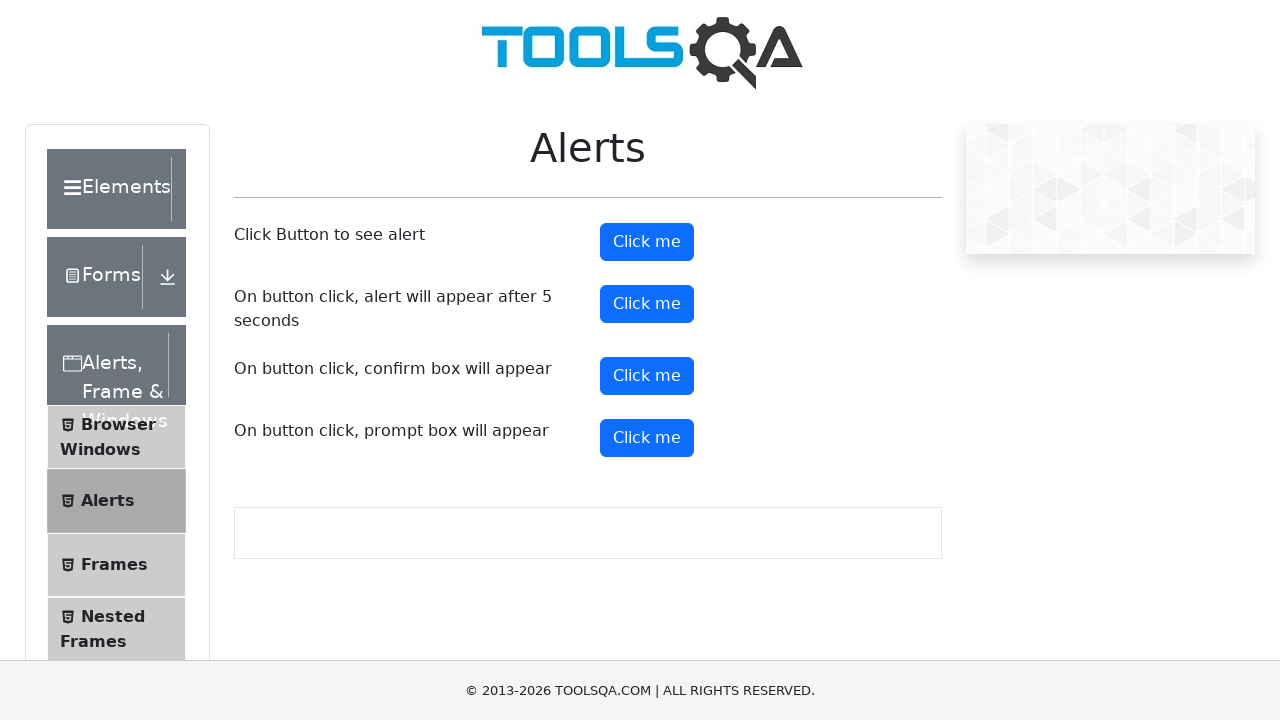

Clicked the prompt button at (647, 438) on #promtButton
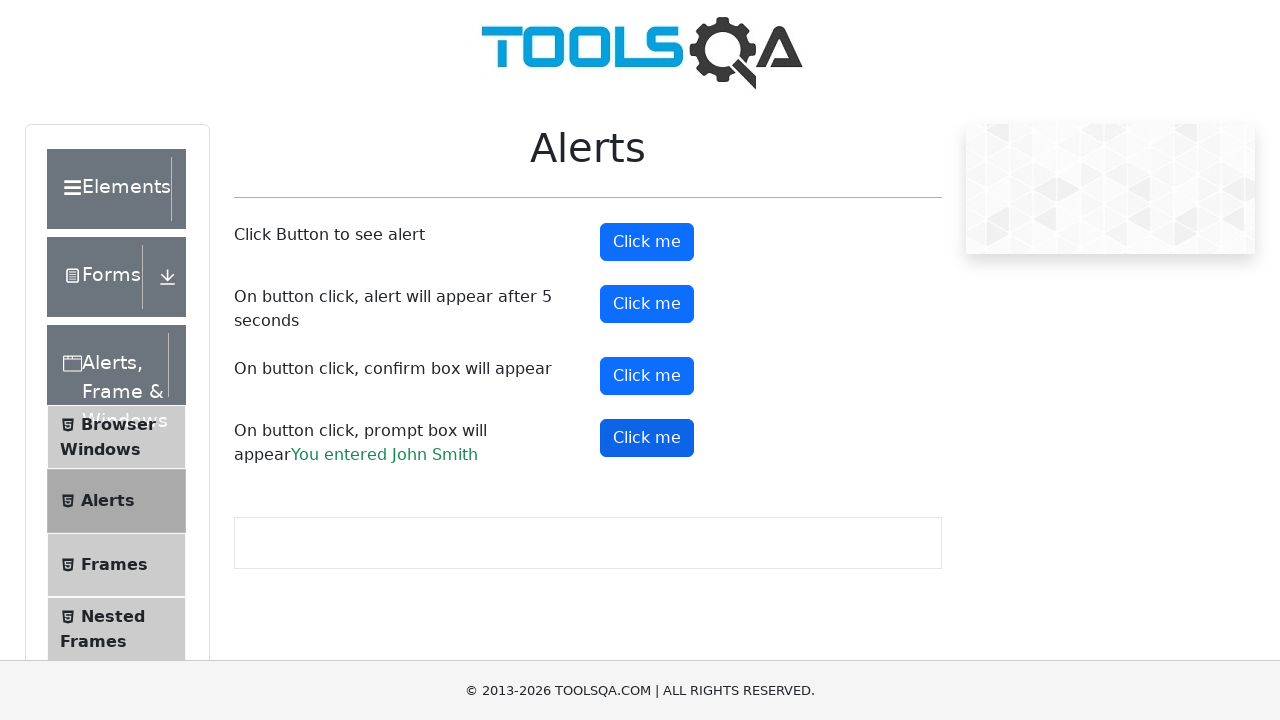

Prompt result element appeared on page
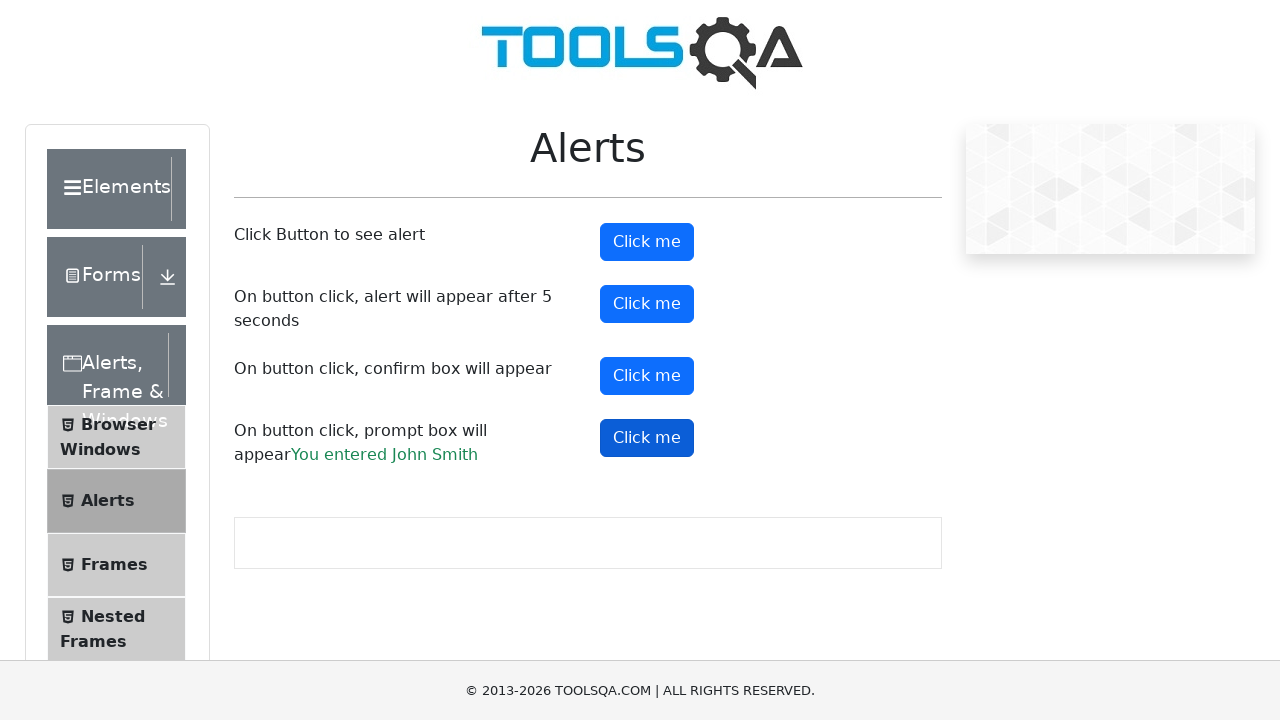

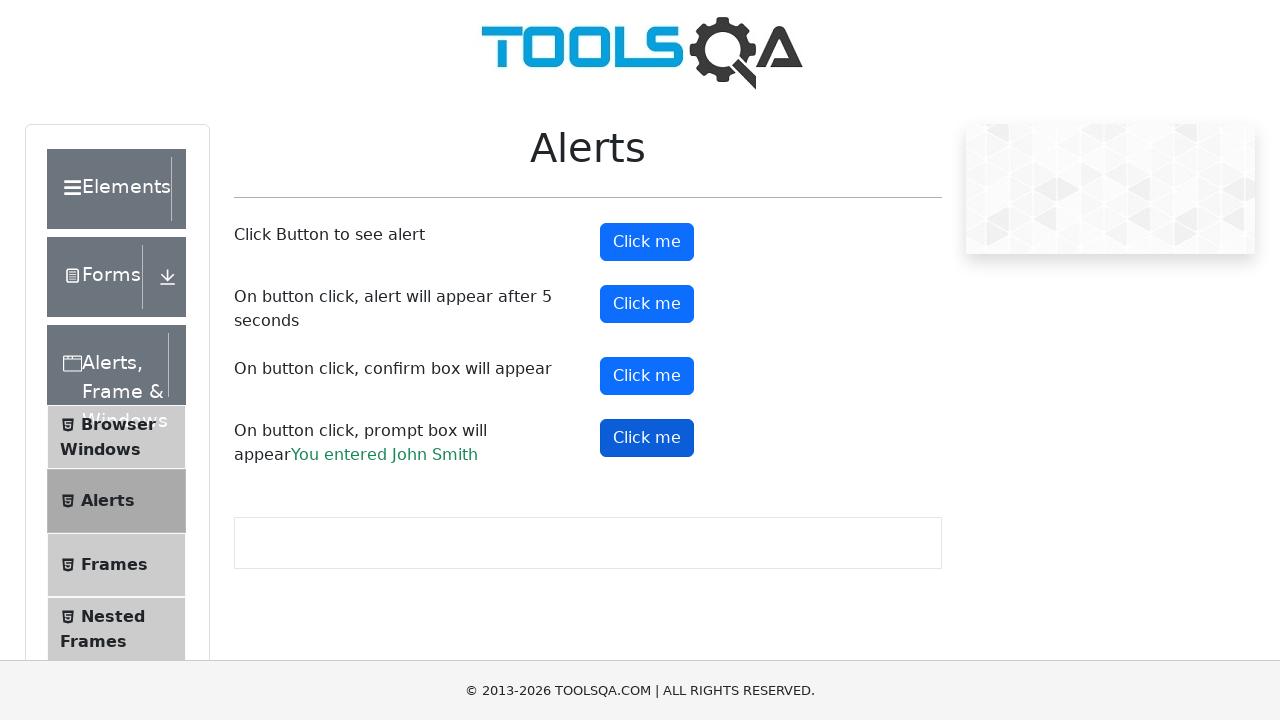